Tests clicking on a link using partial link text "Down" on the Selenium homepage to navigate to the downloads page.

Starting URL: https://www.selenium.dev/

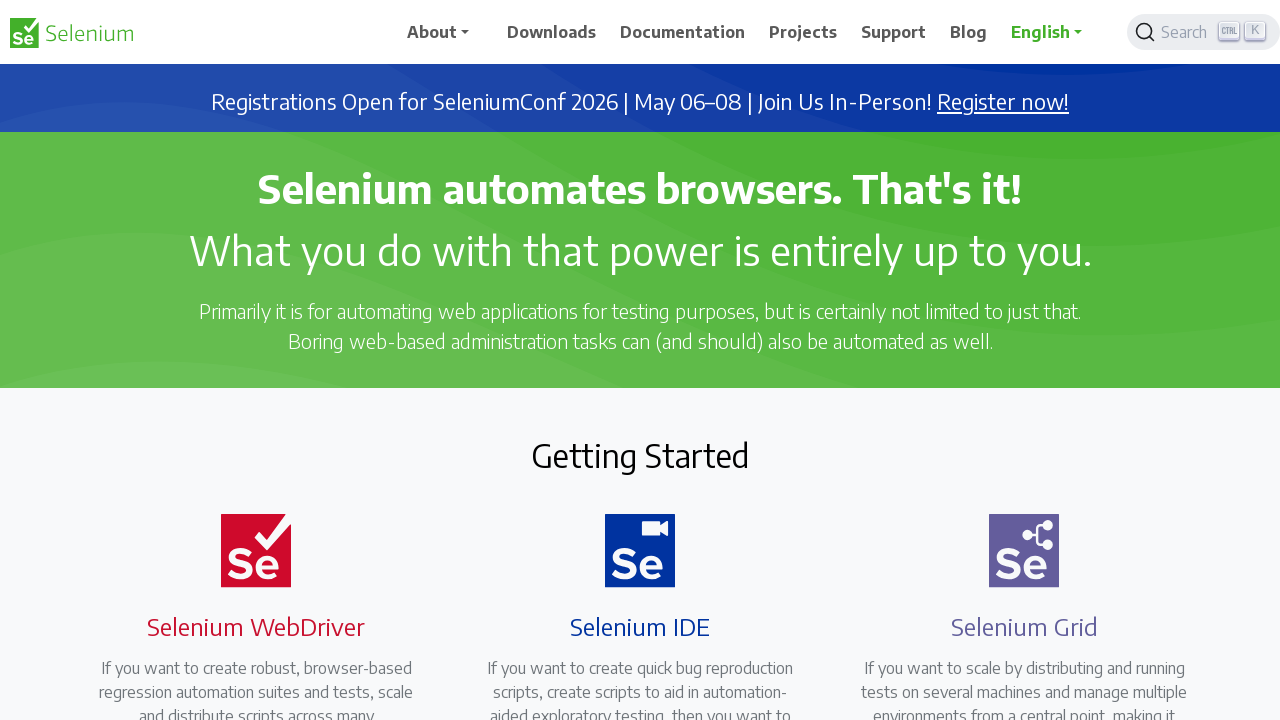

Clicked on link with partial text 'Down' to navigate to downloads page at (552, 32) on a:has-text('Down')
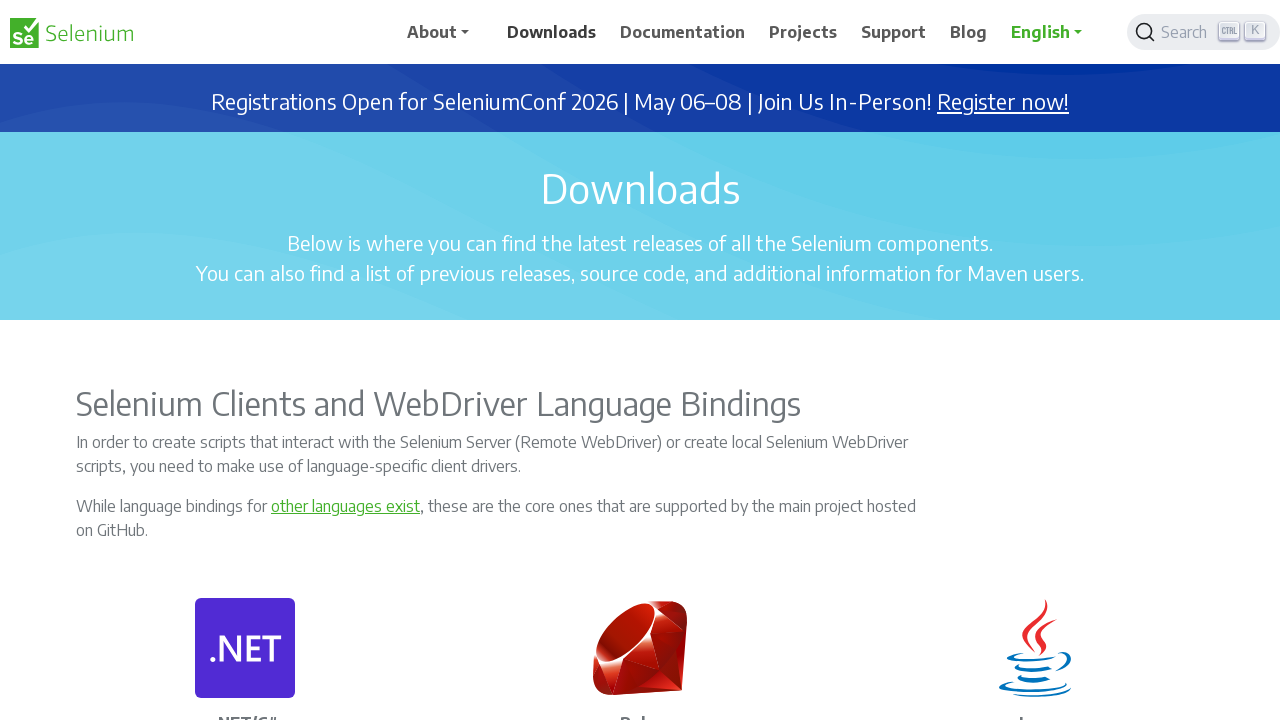

Waited for page to load and network to become idle
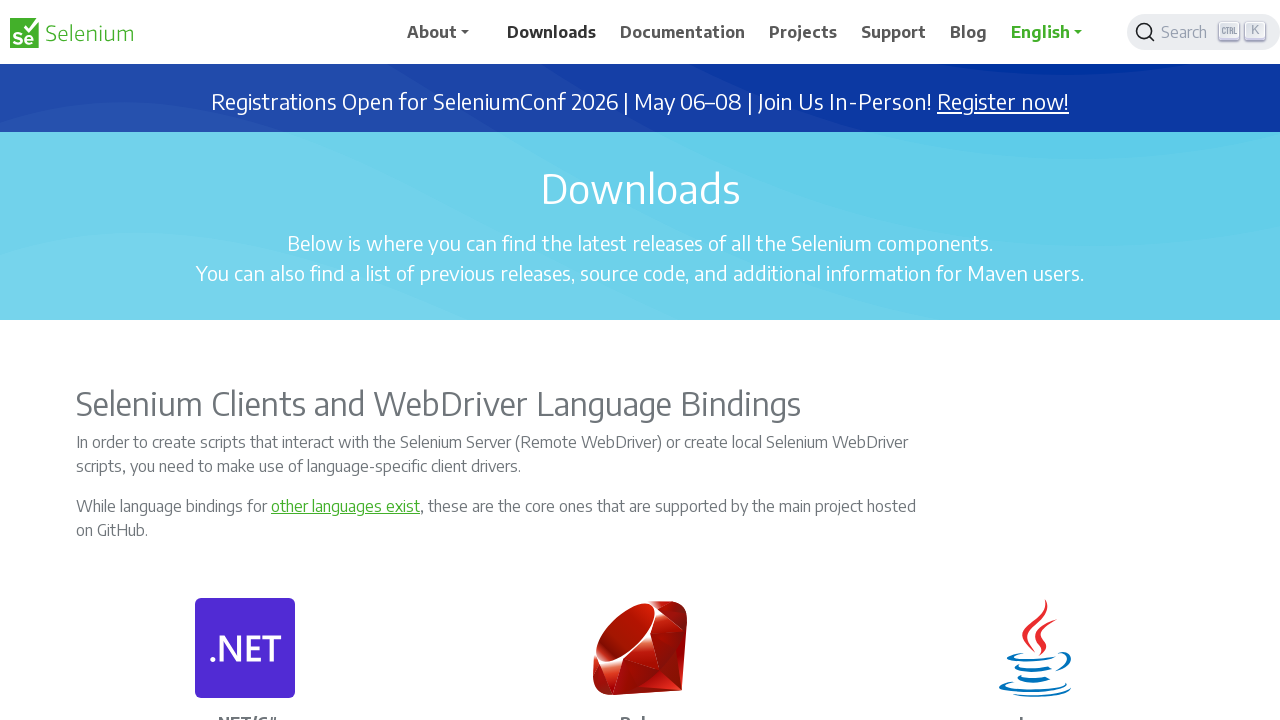

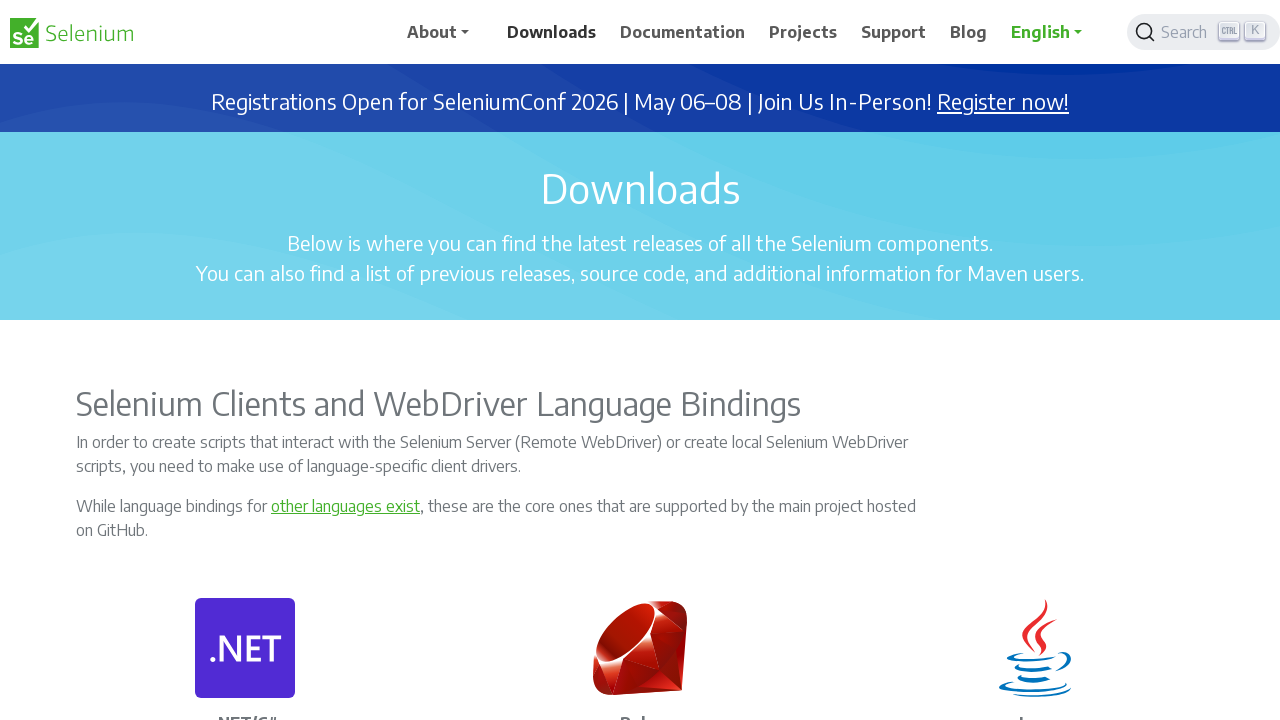